Tests navigation to the Experience section by clicking the Experience link and verifying the section header is visible

Starting URL: https://natashabag.github.io/

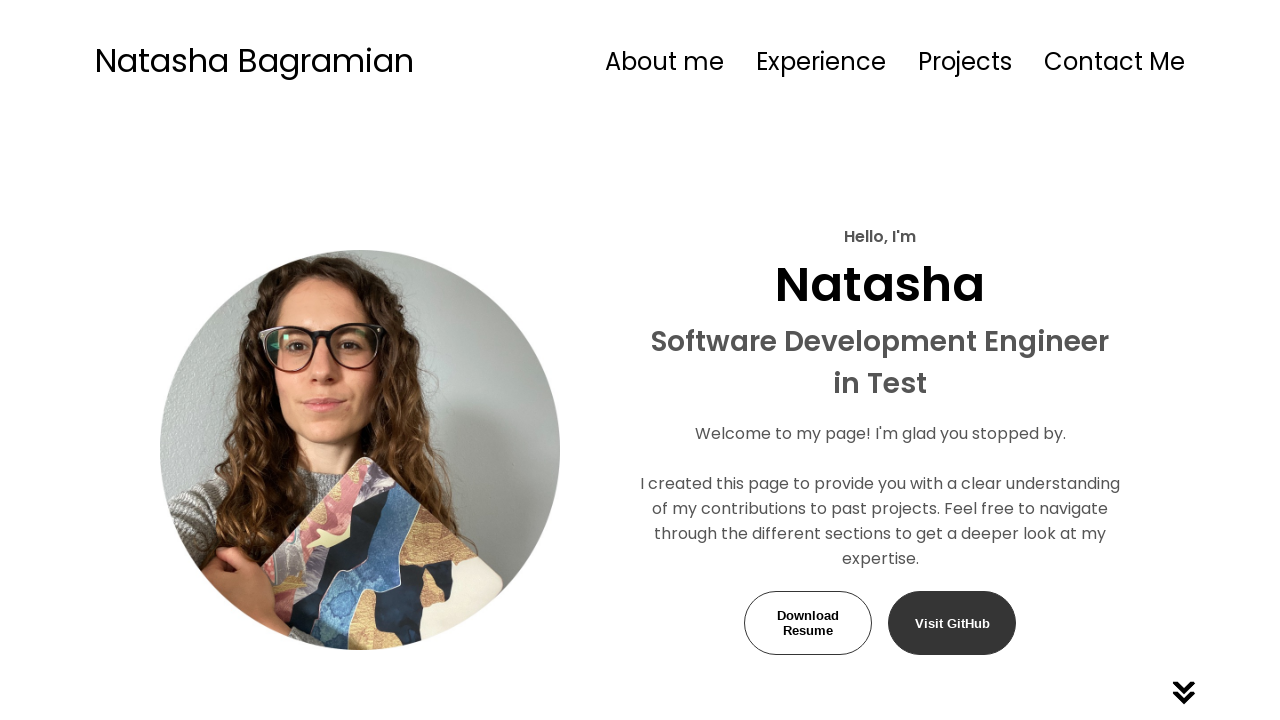

Clicked the Experience link to navigate to Experience section at (821, 61) on internal:role=link[name="Experience"i] >> nth=0
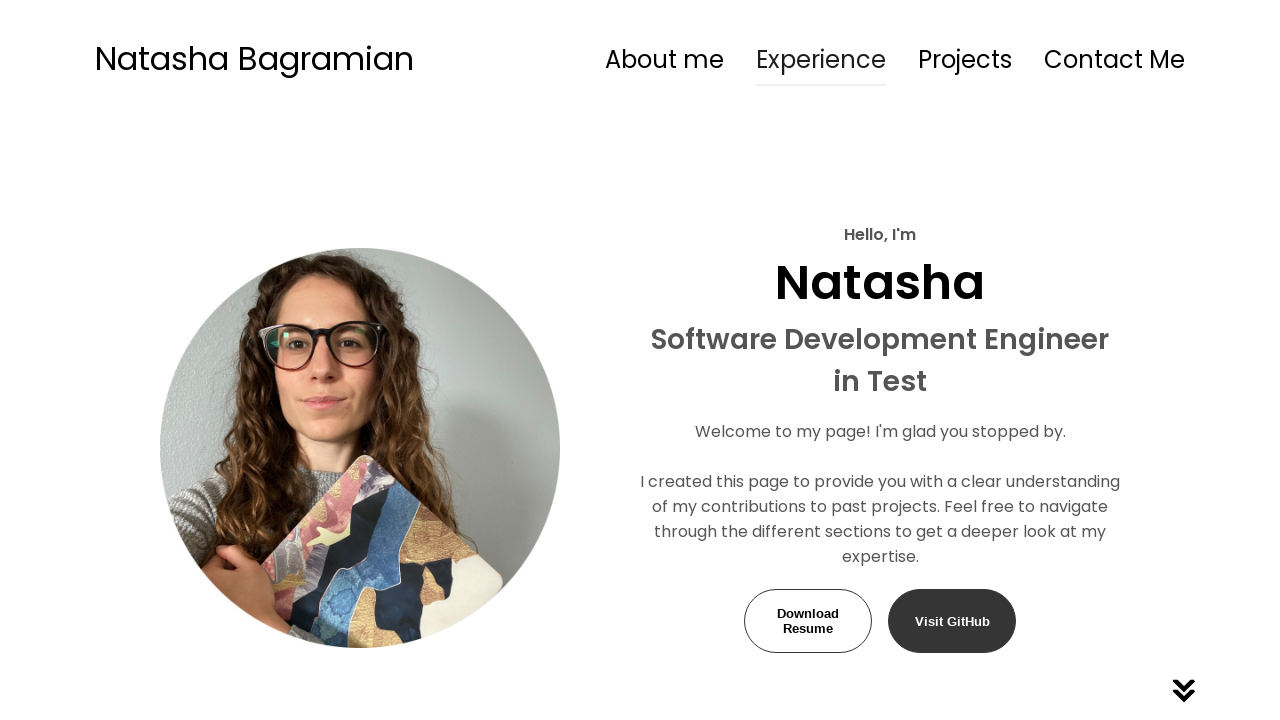

Experience section header loaded and is visible
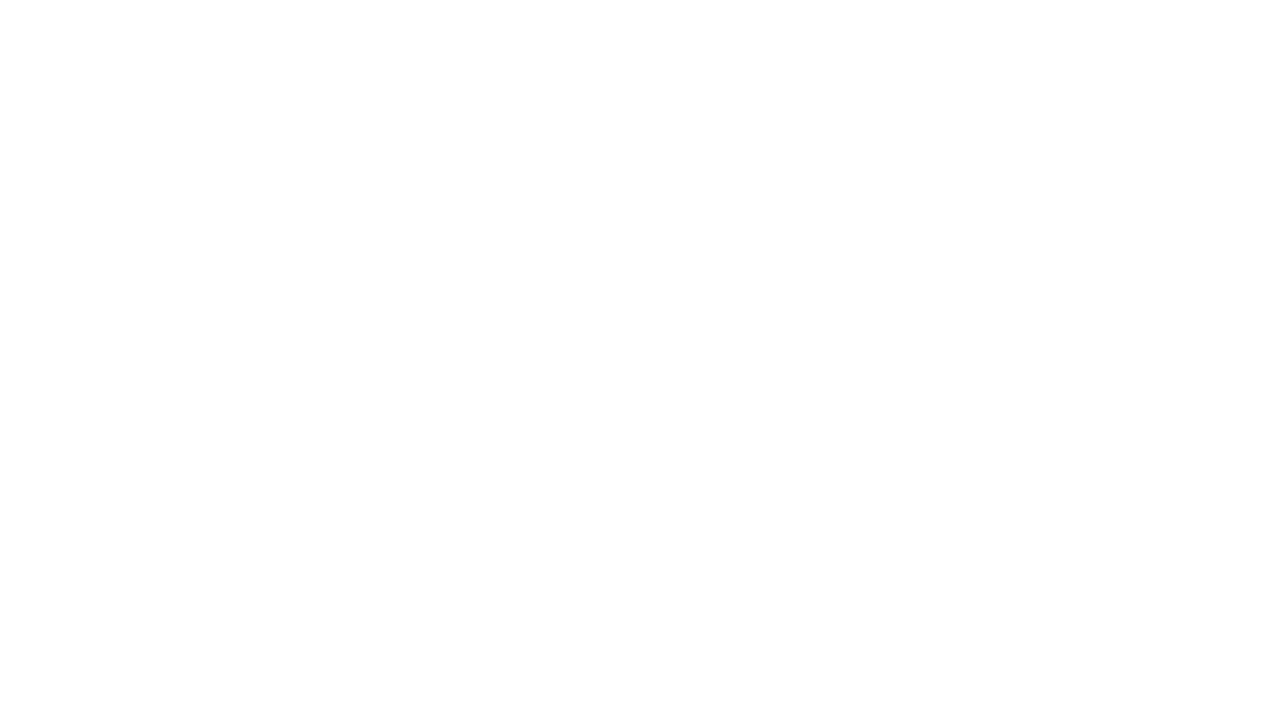

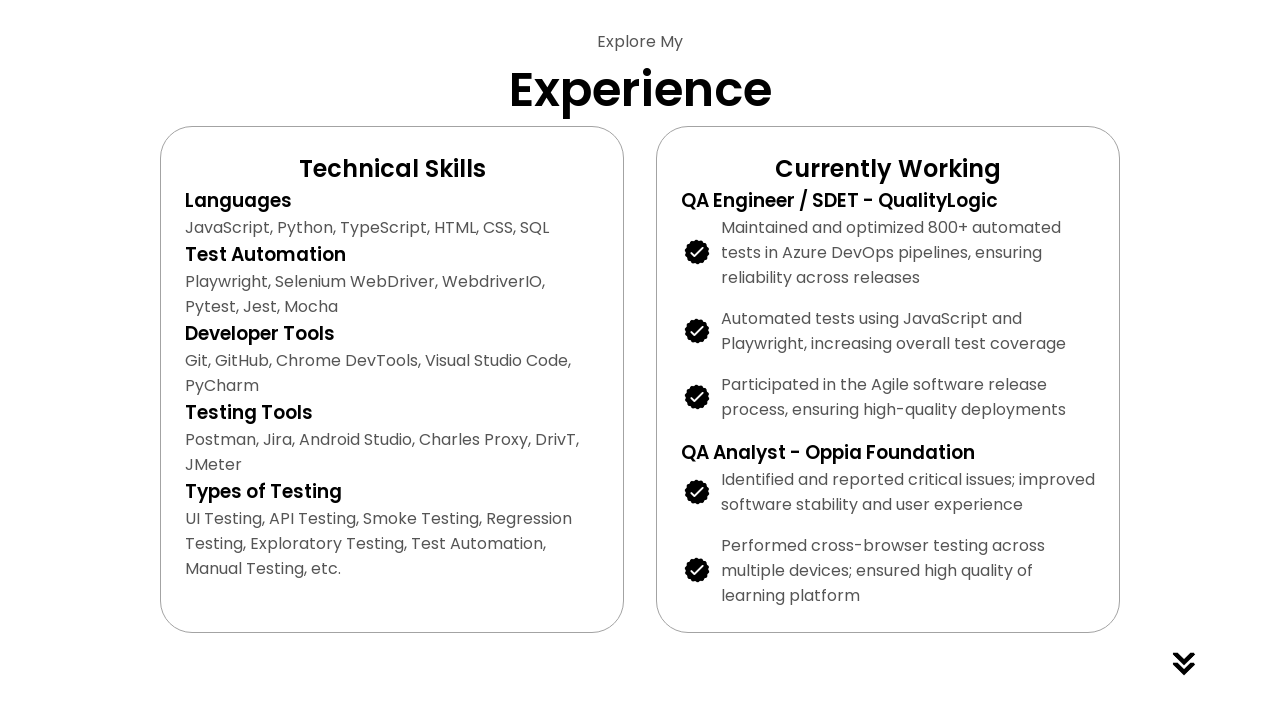